Tests double-click functionality by performing a double-click action on a button element that triggers a double-click alert on a test page.

Starting URL: https://omayo.blogspot.com/

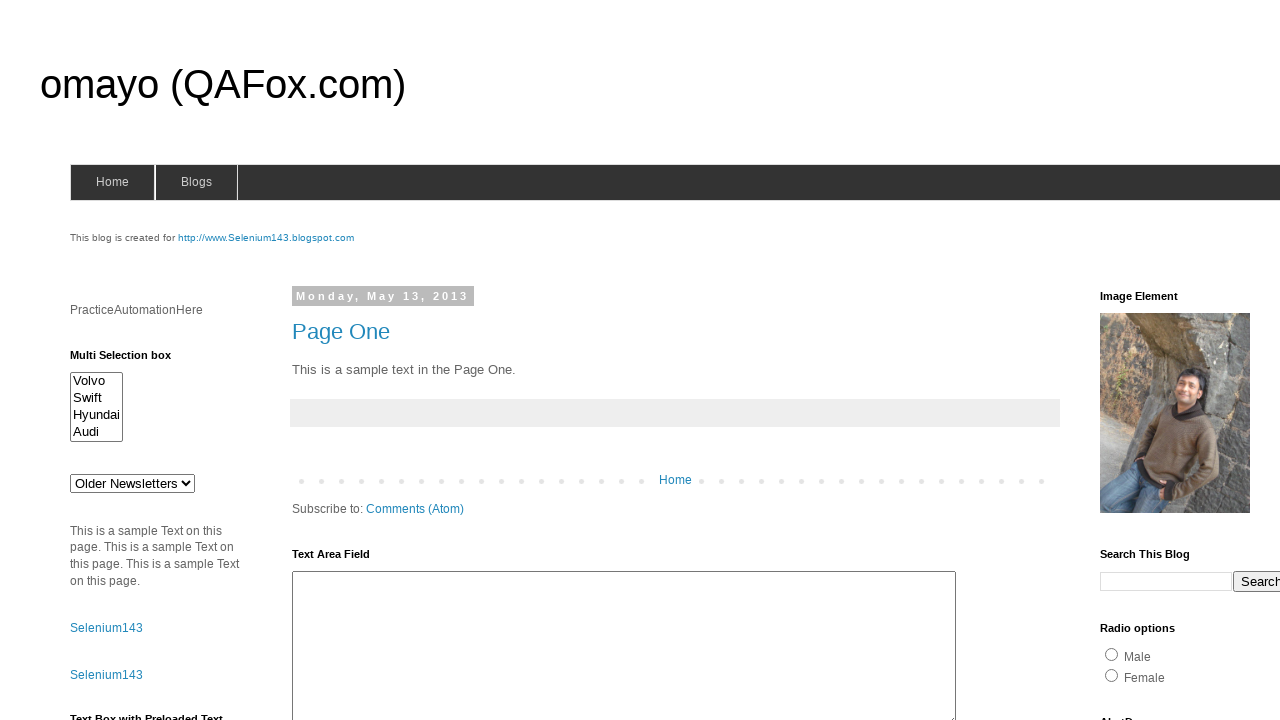

Double-click button element became visible
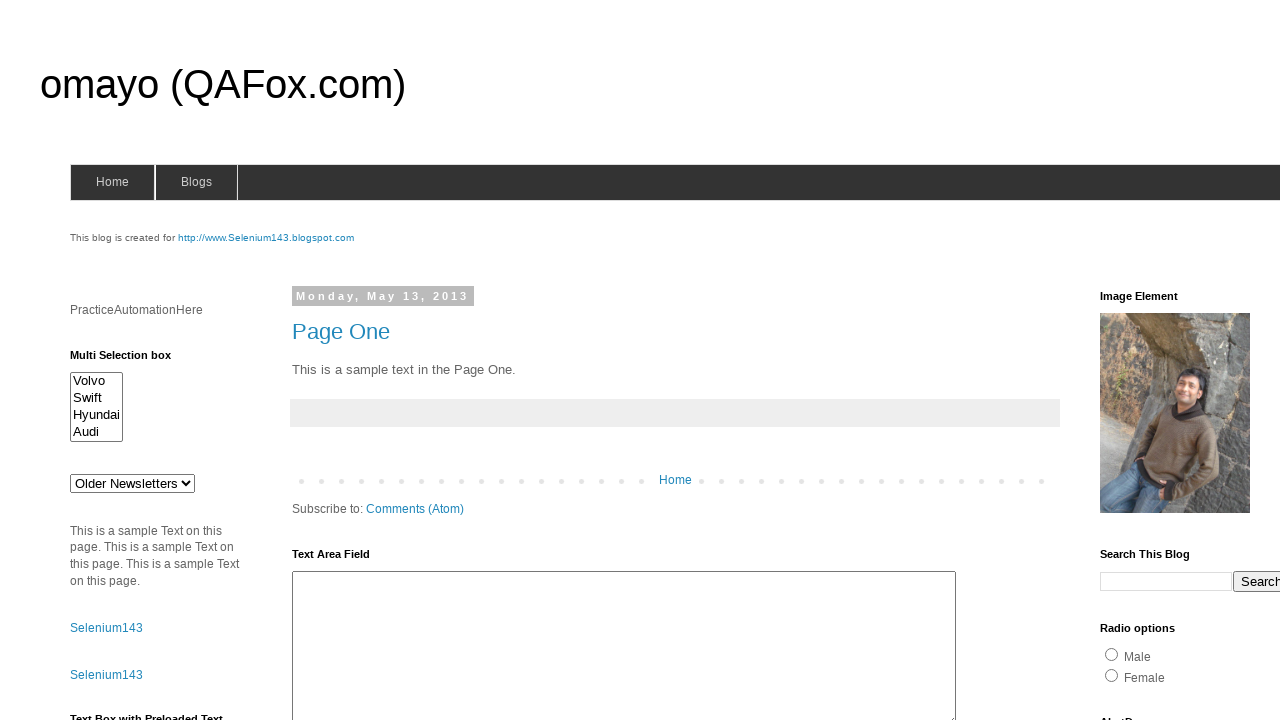

Performed double-click action on the button element at (129, 365) on xpath=//button[@ondblclick='dblclickAlert()']
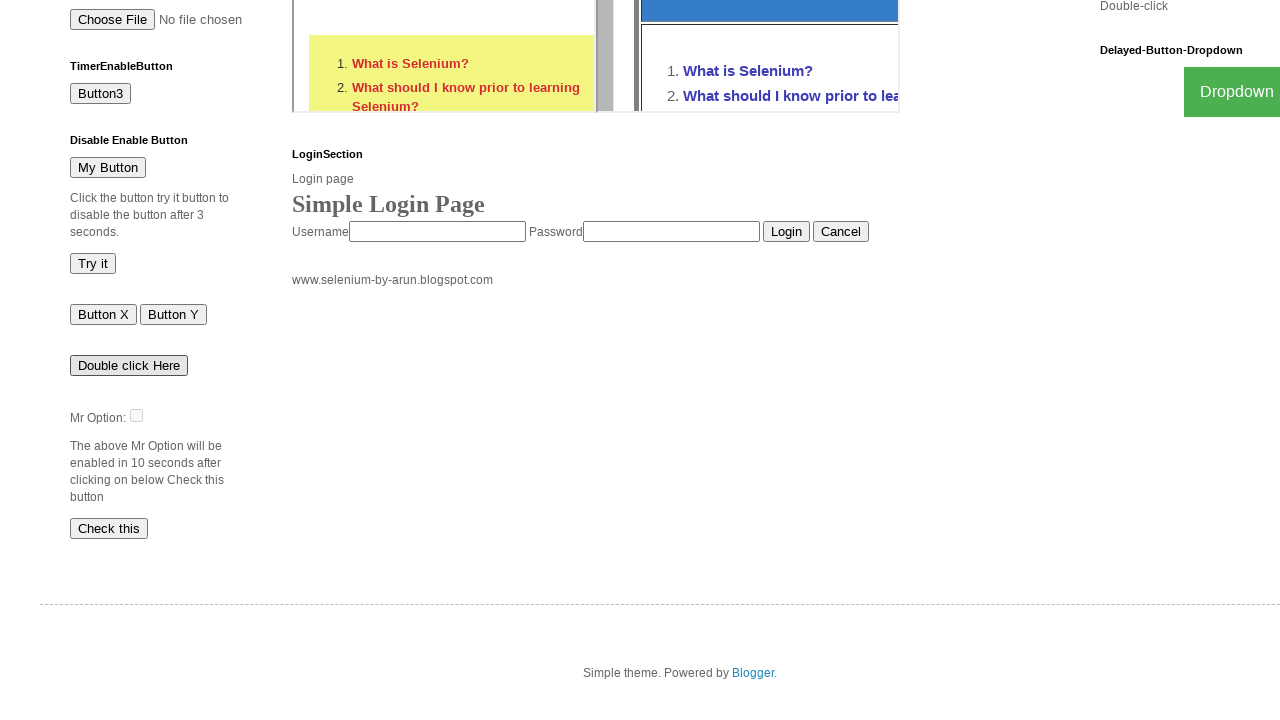

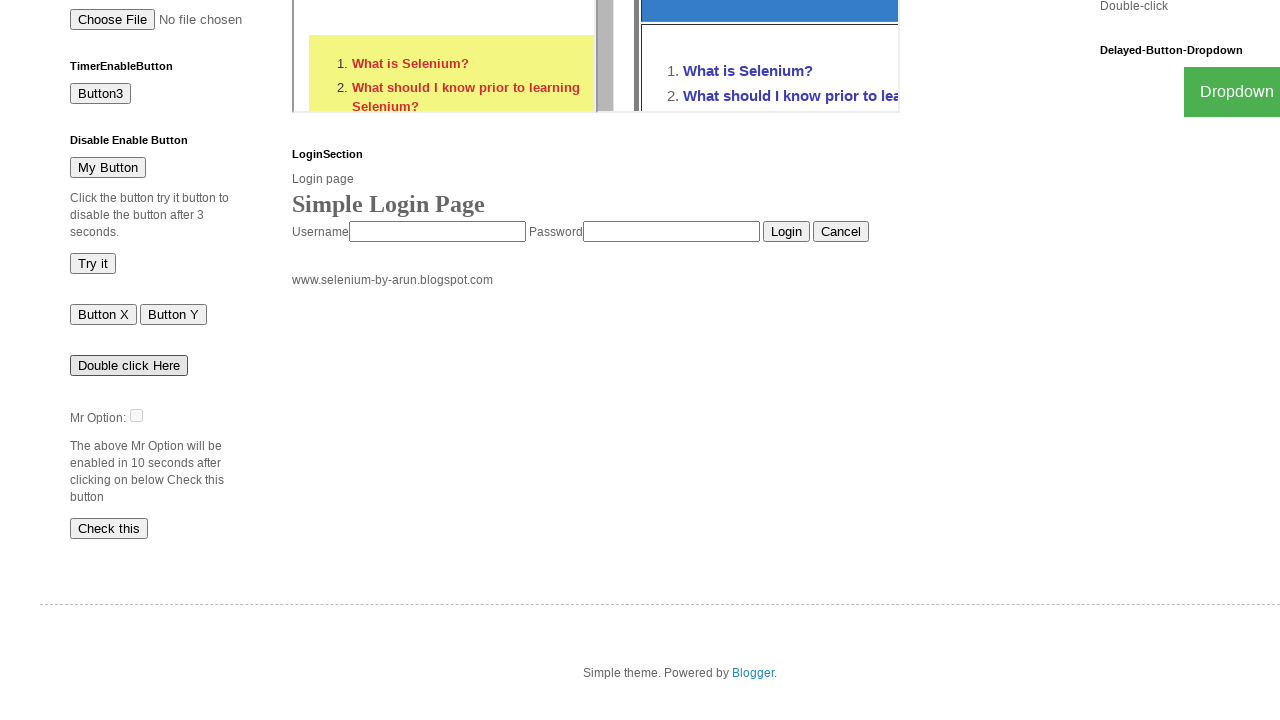